Tests browser navigation commands by navigating between two websites (OrangeHRM and YouTube), then using back, forward, and refresh navigation actions.

Starting URL: https://www.orangehrm.com/

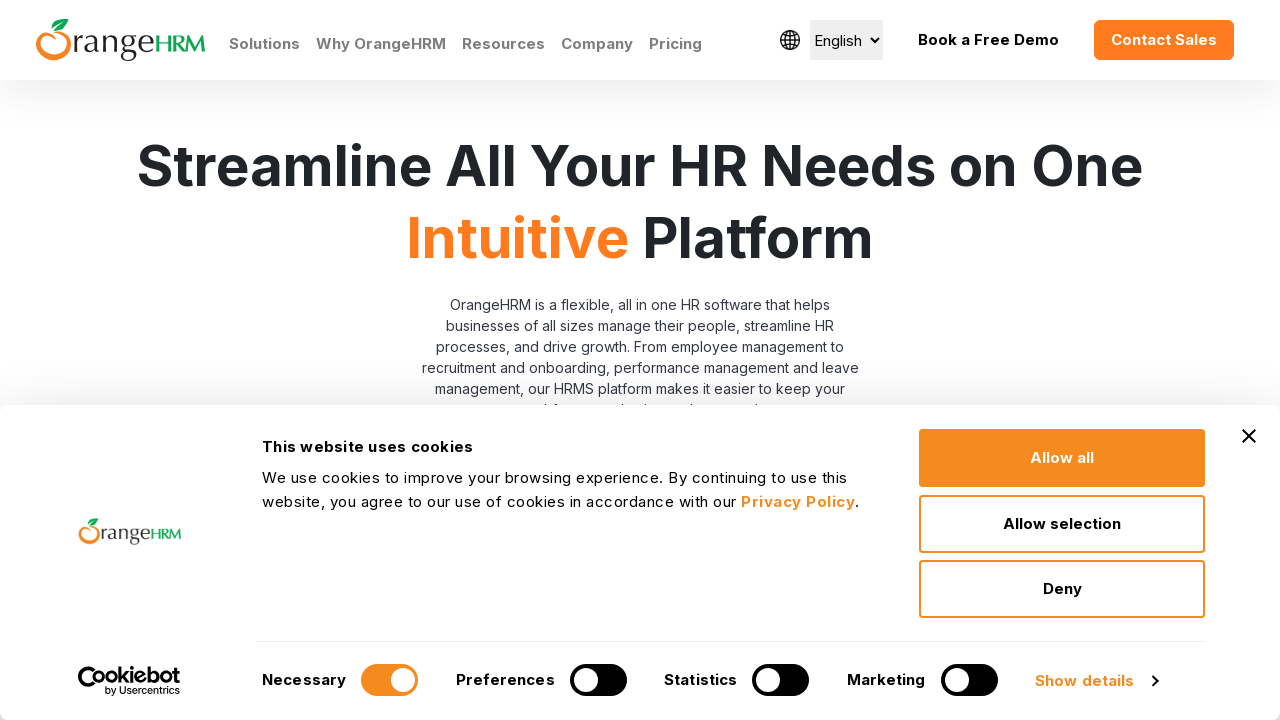

Navigated to YouTube
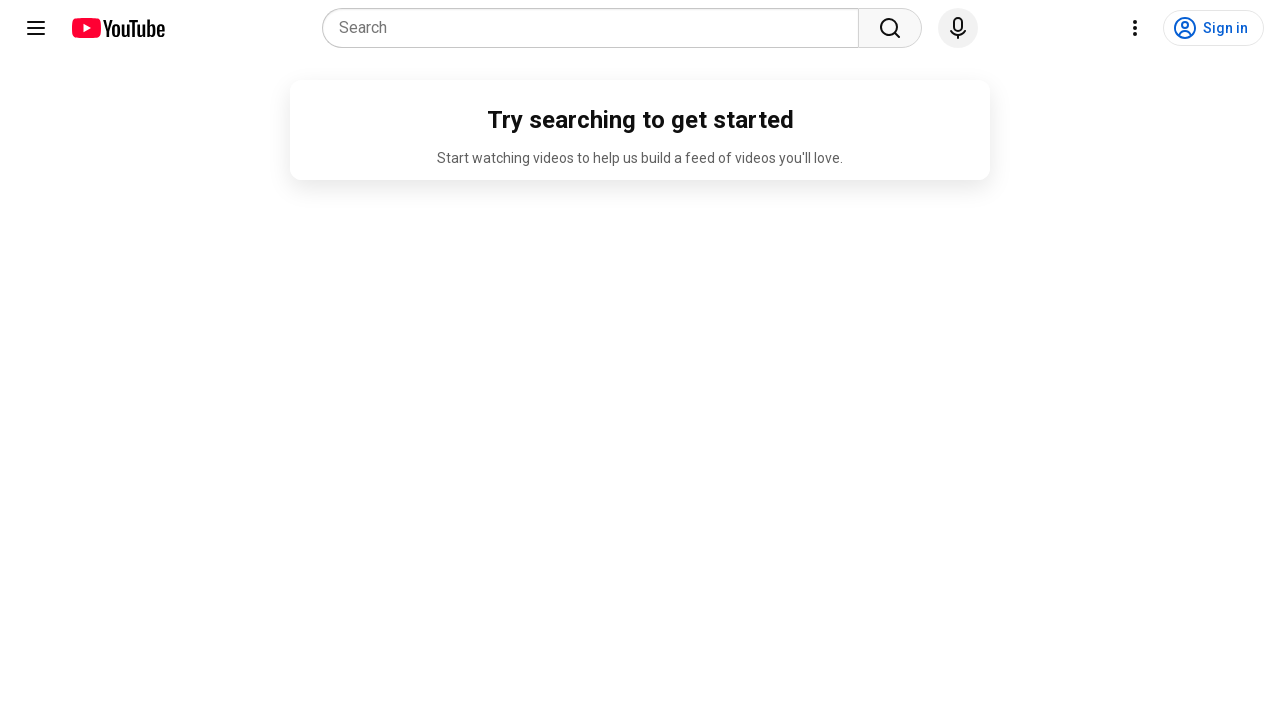

Navigated back to OrangeHRM
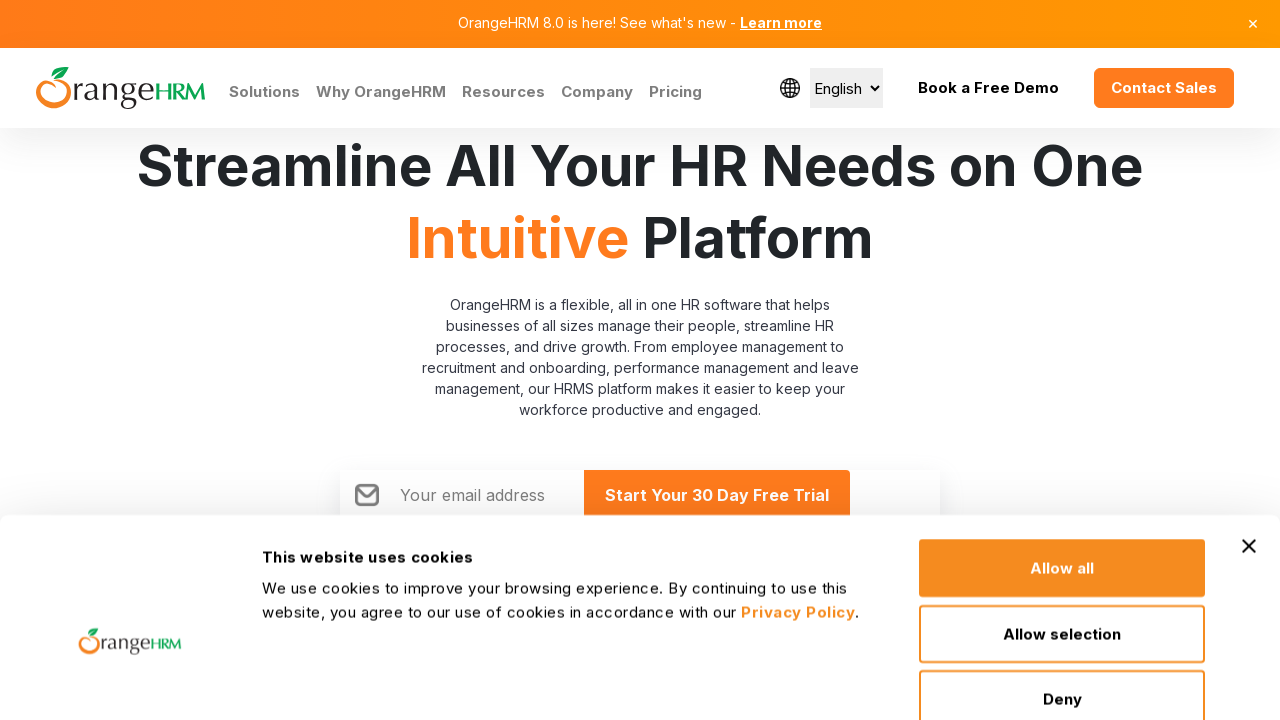

Navigated forward to YouTube
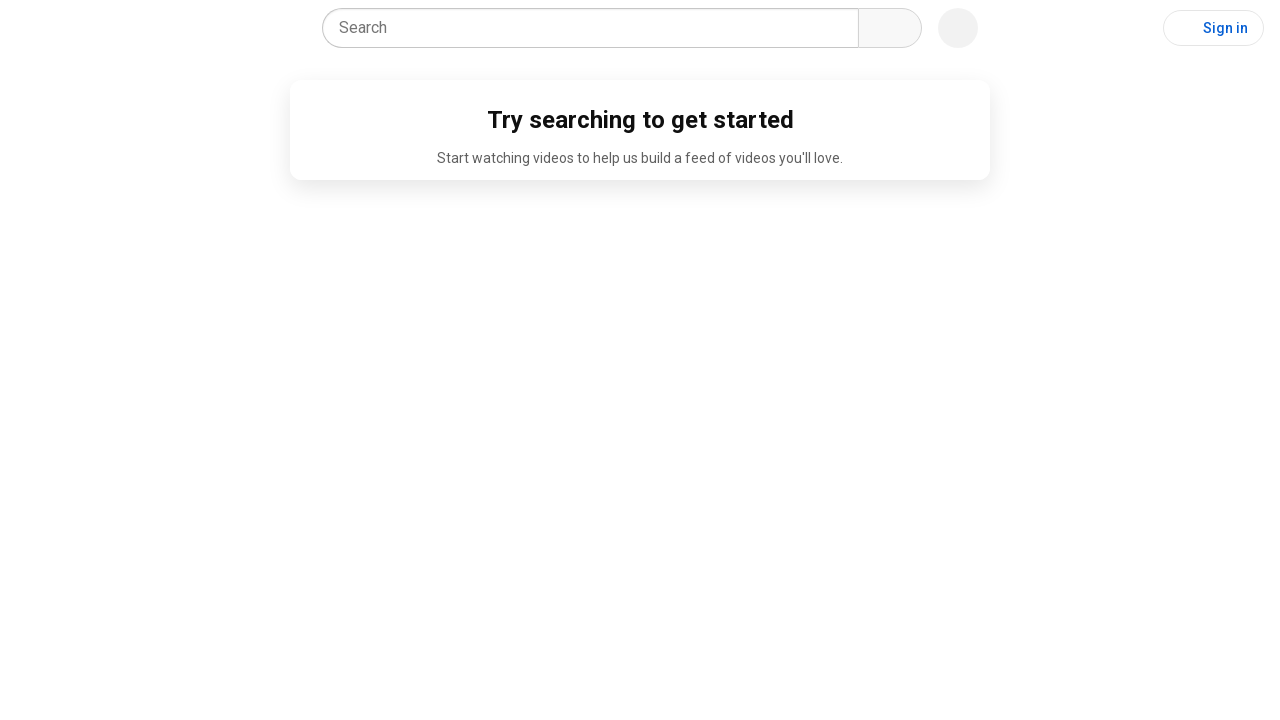

Refreshed the current page
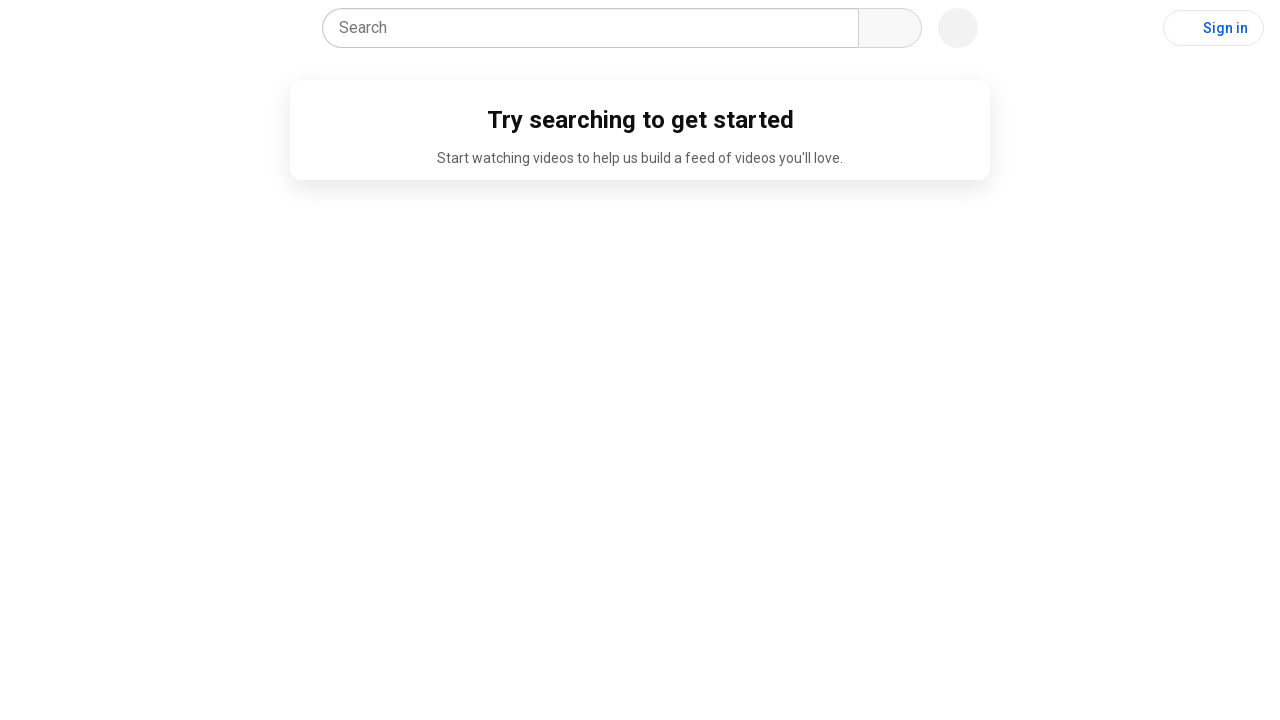

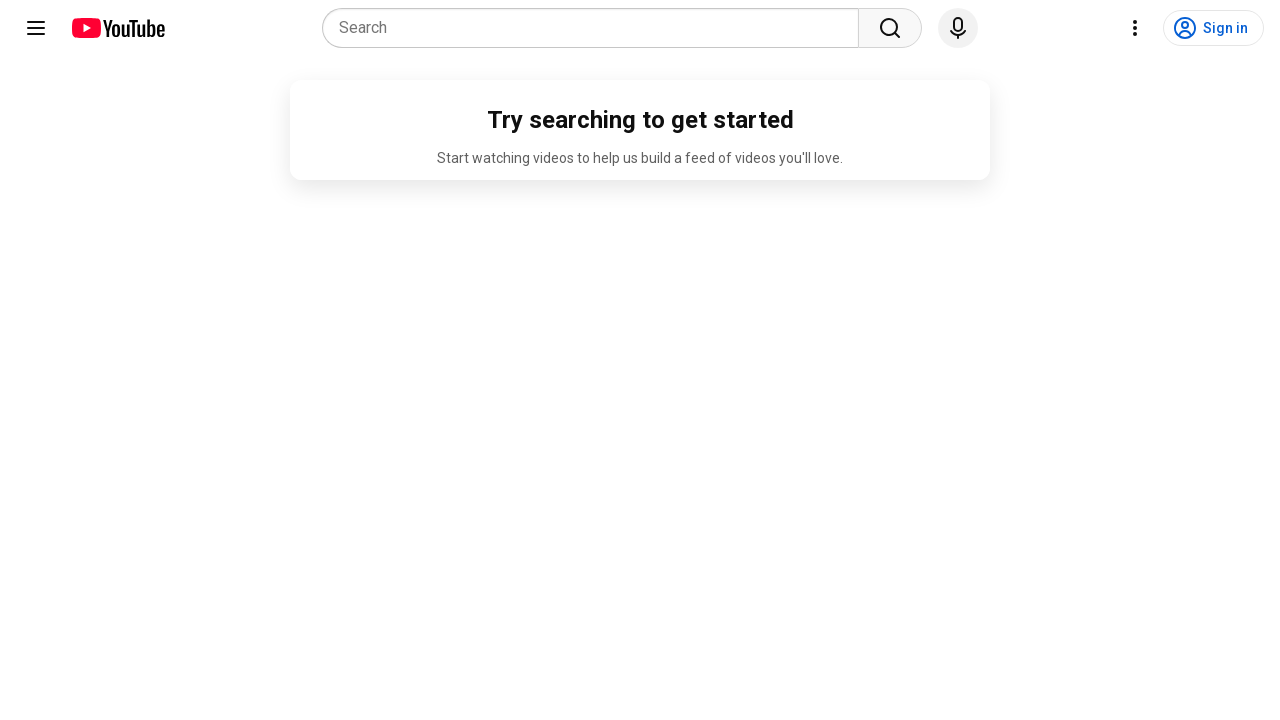